Tests dropdown/select functionality by selecting options using different methods: by visible text, by index, and by value

Starting URL: https://v1.training-support.net/selenium/selects

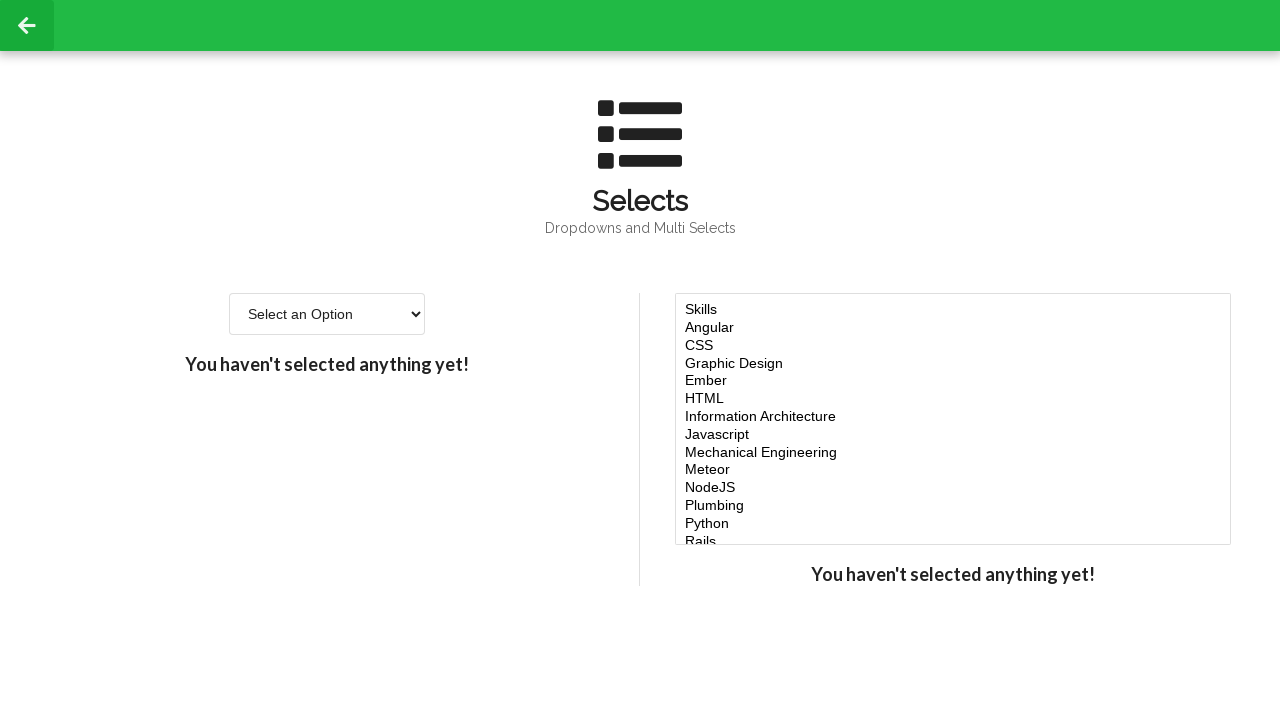

Clicked on dropdown to open it at (327, 314) on #single-select
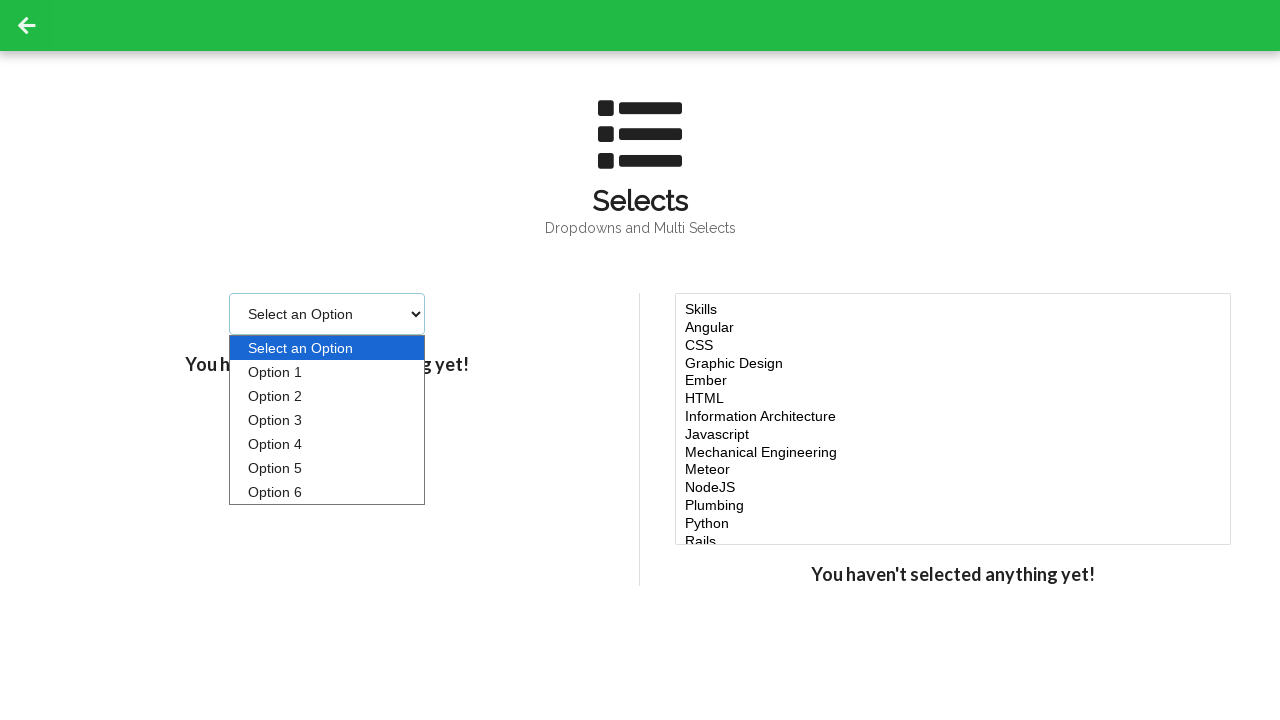

Selected 'Option 2' by visible text on #single-select
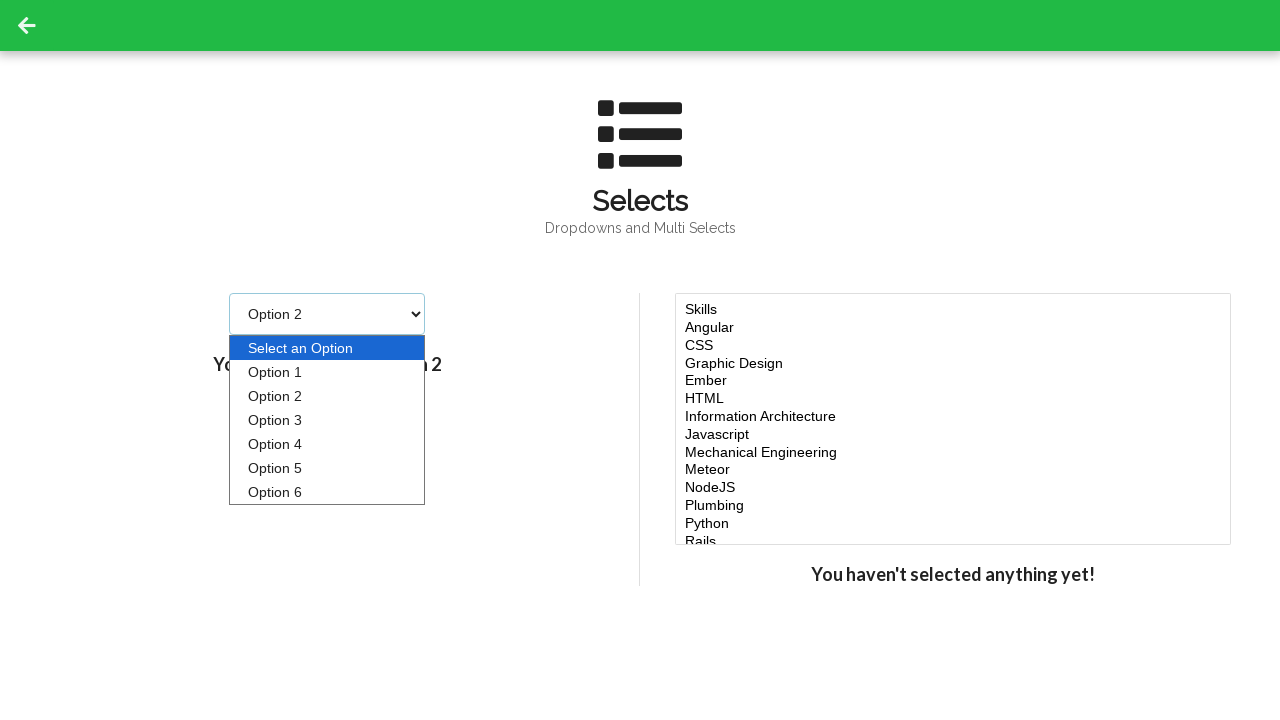

Selected option by index 3 (4th option) on #single-select
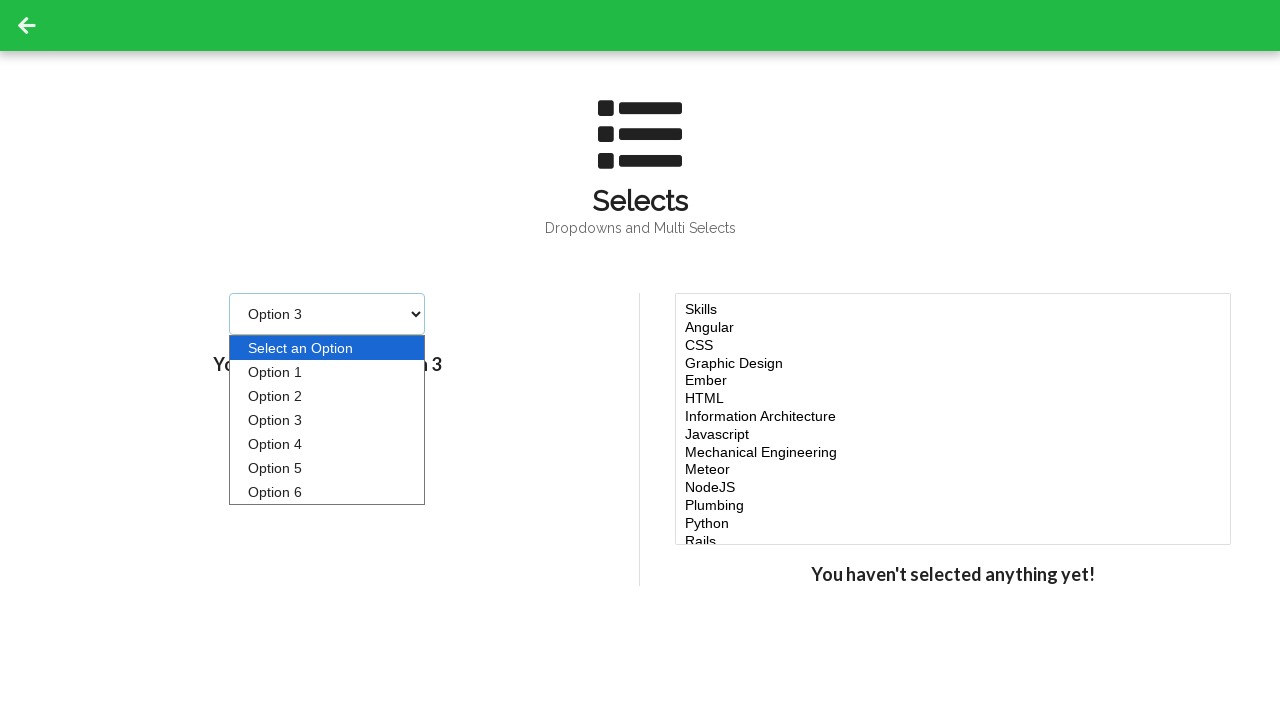

Selected option by value '4' on #single-select
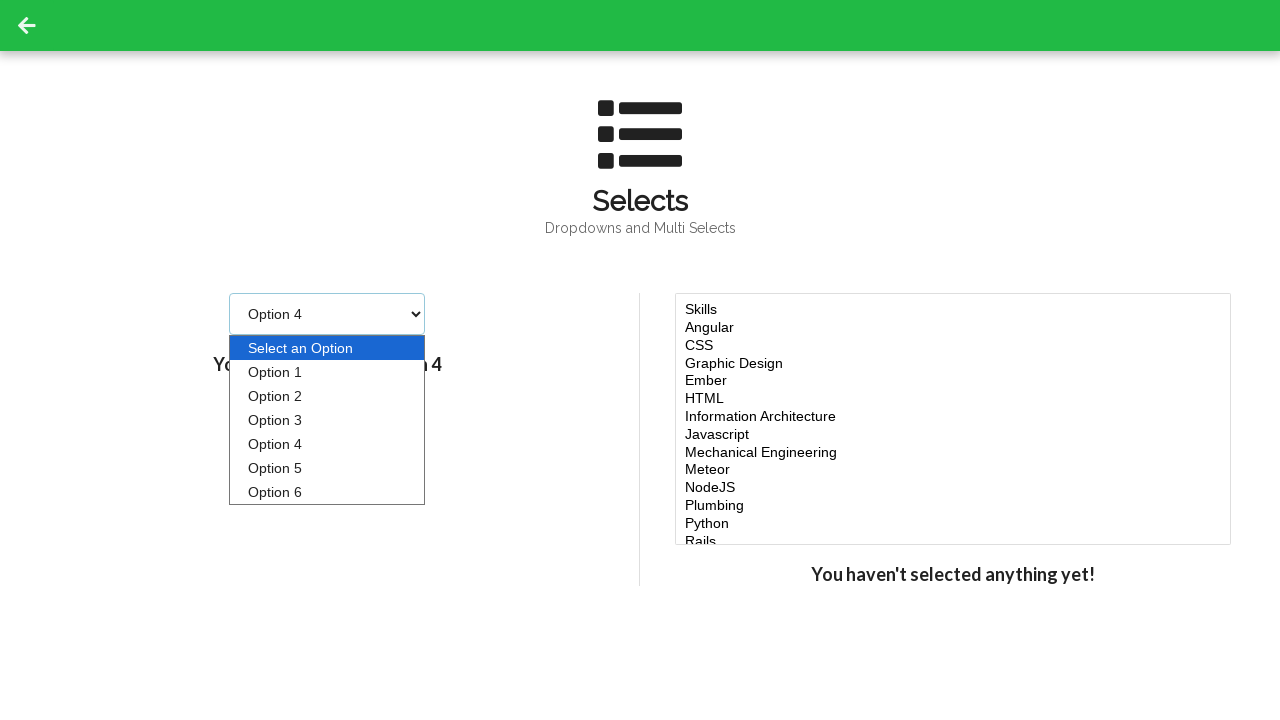

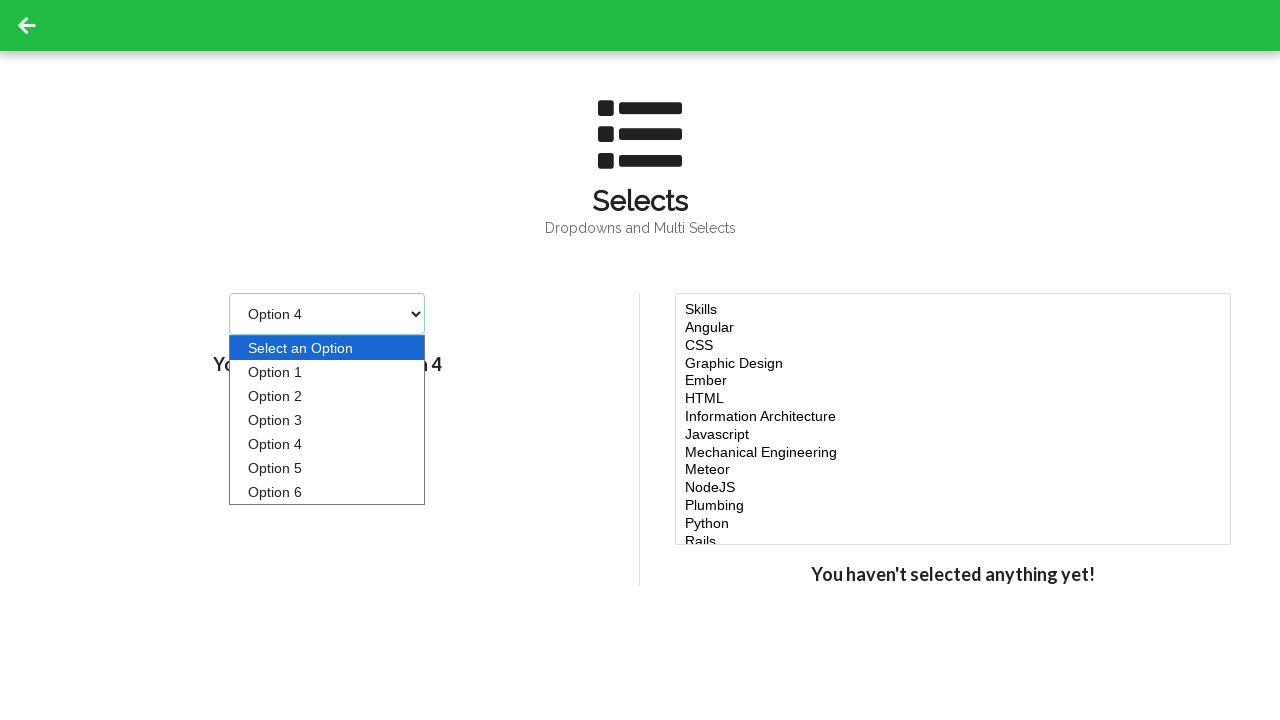